Tests e-commerce functionality by searching for products, adding specific items to cart based on visibility and product name matching

Starting URL: http://rahulshettyacademy.com/seleniumPractise/#/

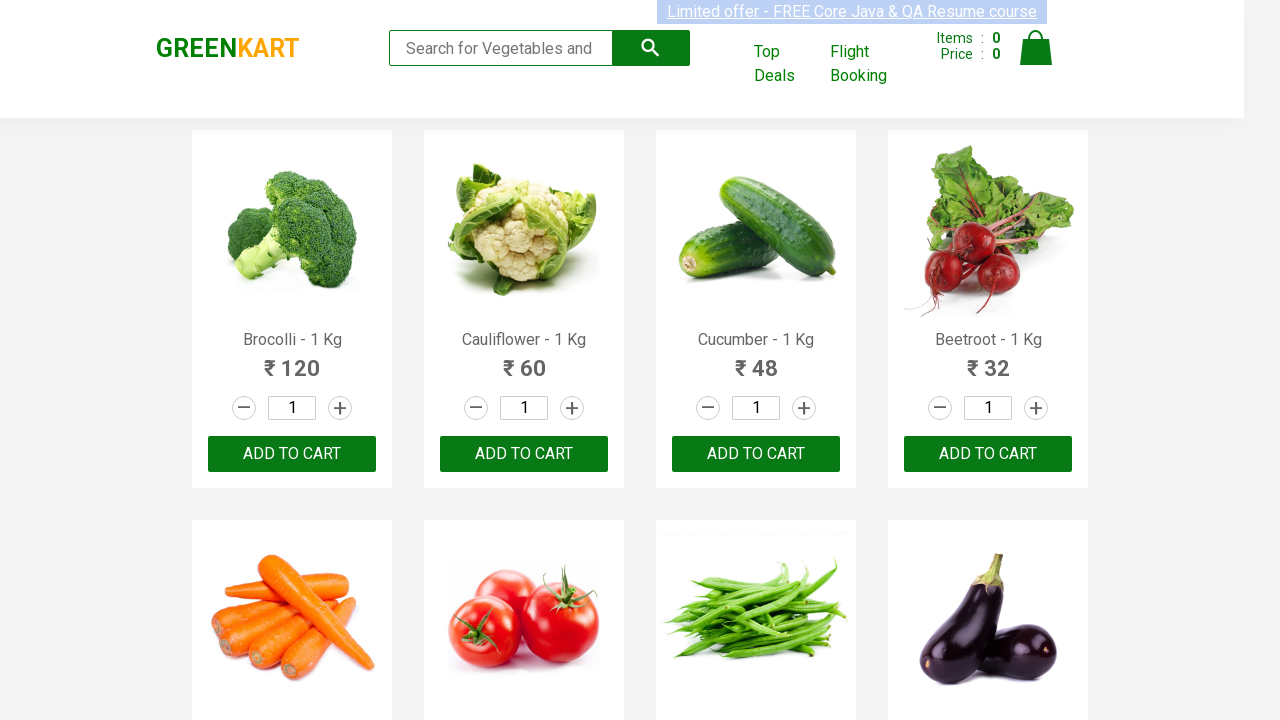

Filled search field with 'ca' to filter products on .search-keyword
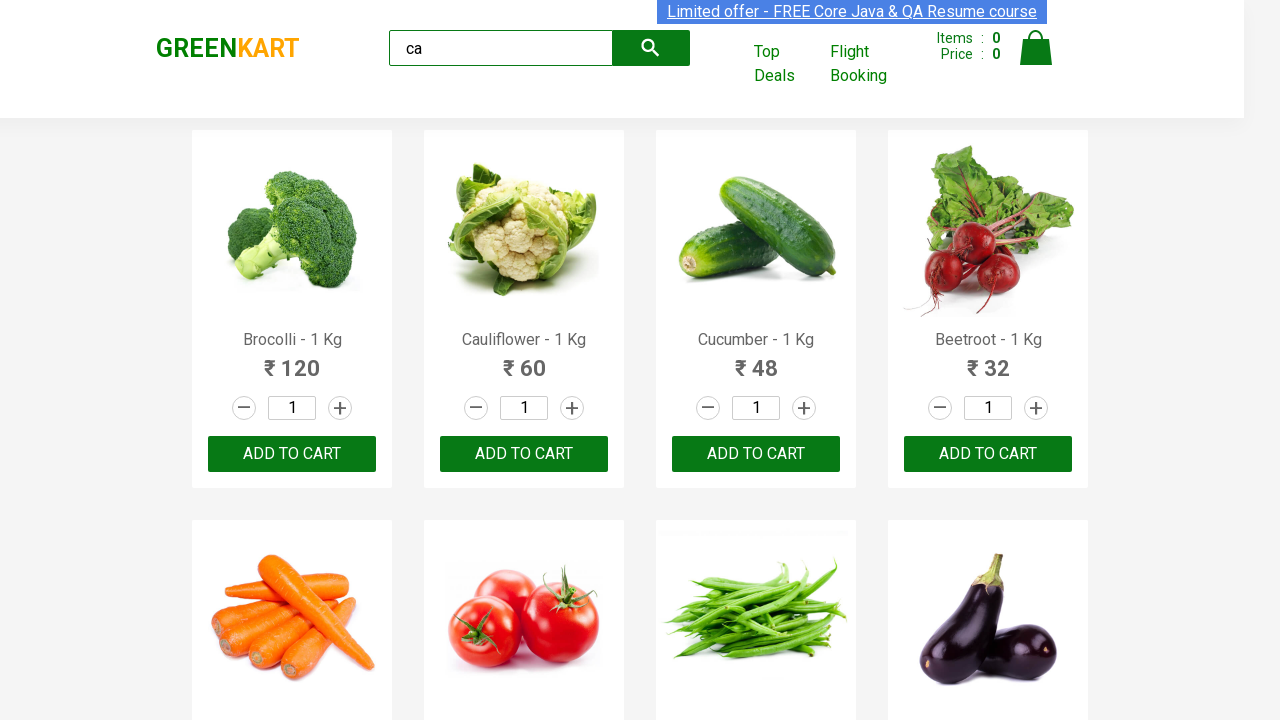

Waited for filtered products to be visible
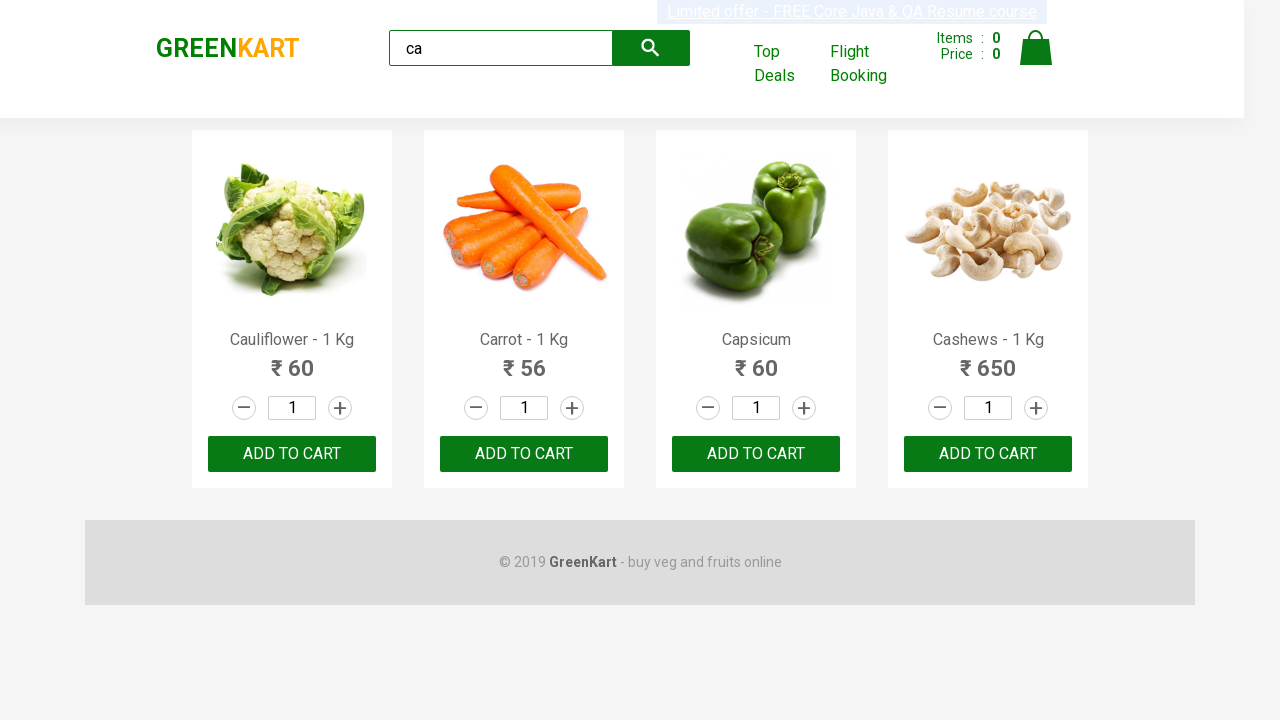

Clicked 'add to cart' button for third visible product at (756, 454) on .products .product >> nth=2 >> internal:text="add to cart"i
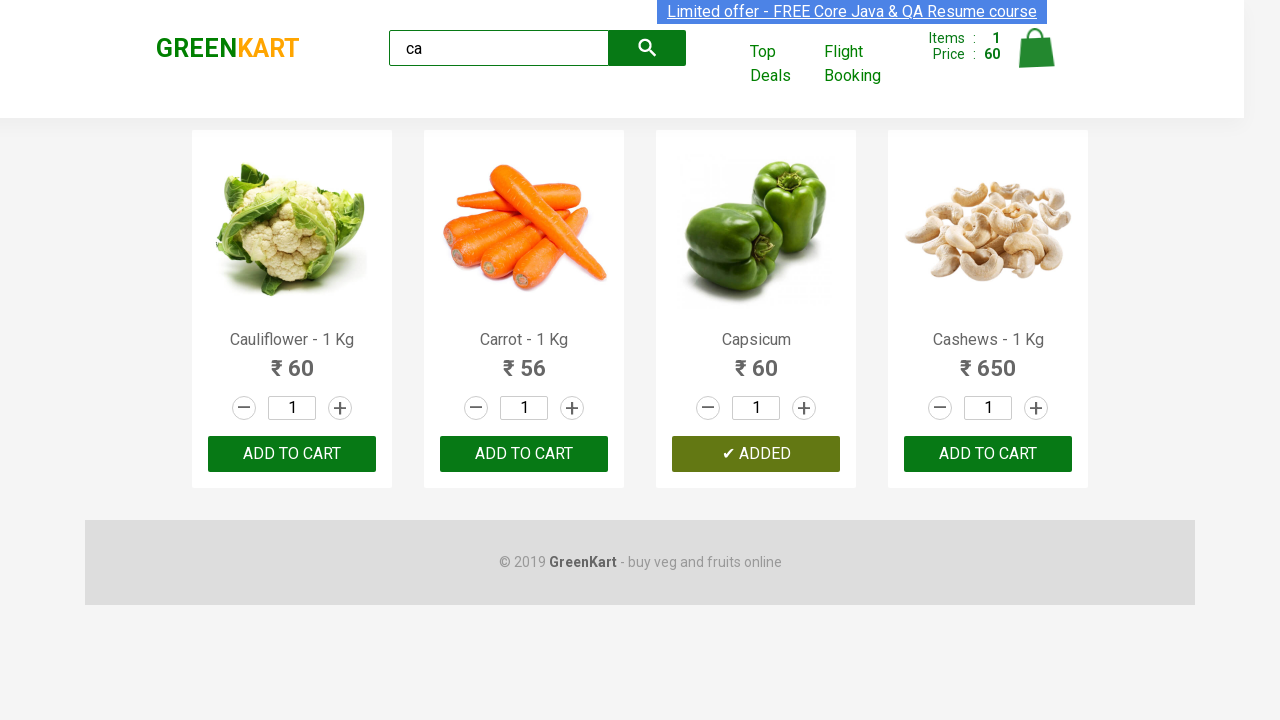

Retrieved all visible products from the list
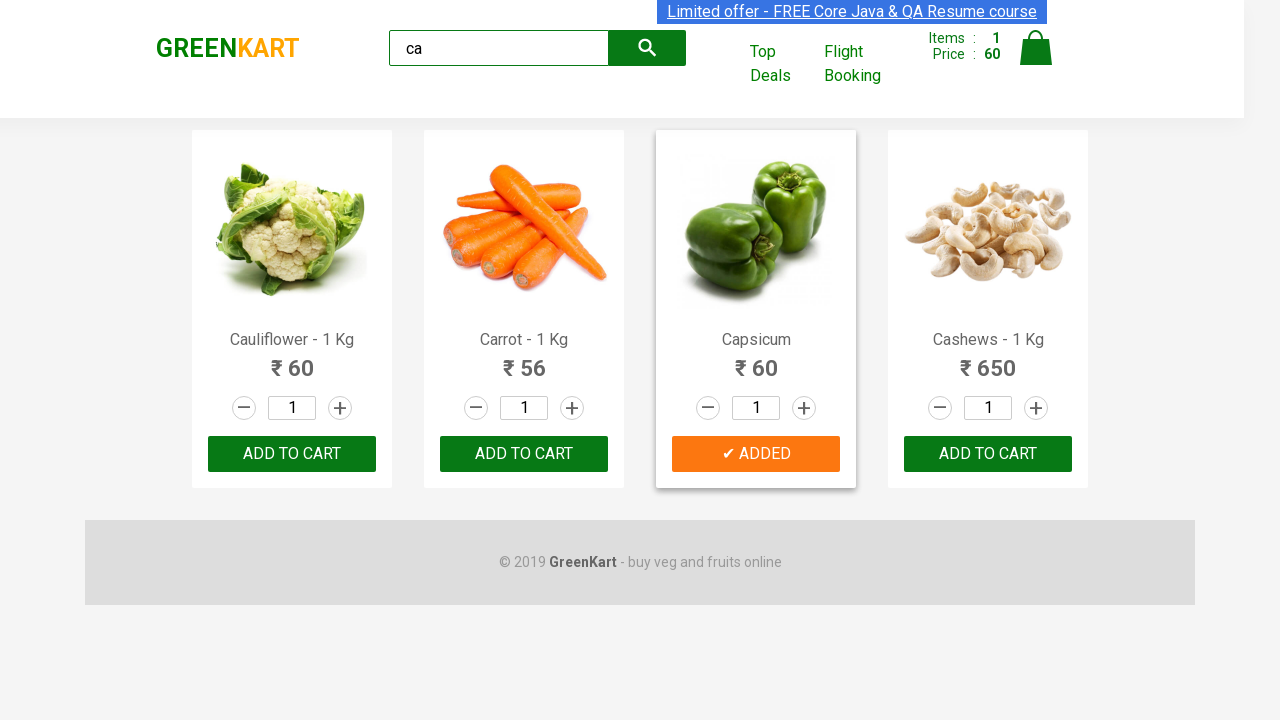

Found and clicked 'add to cart' button for Cauliflower product at (292, 454) on .products .product >> nth=0 >> button
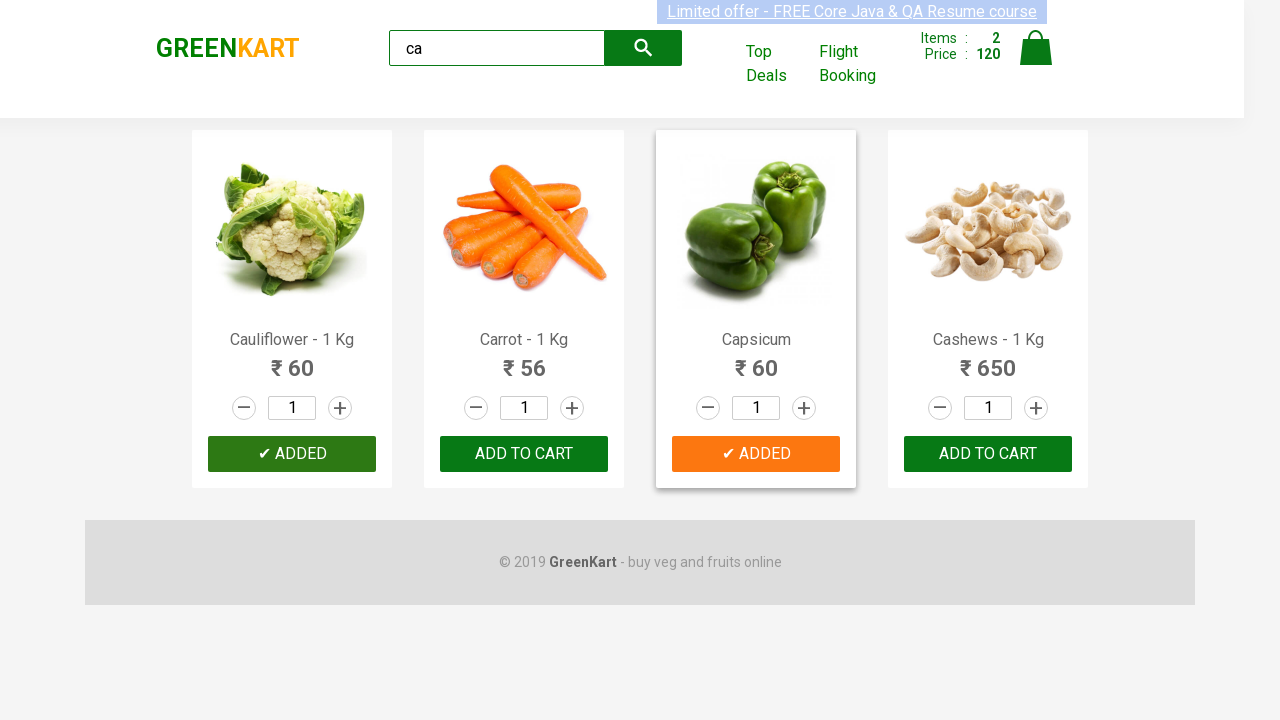

Verified brand text is 'GREENKART'
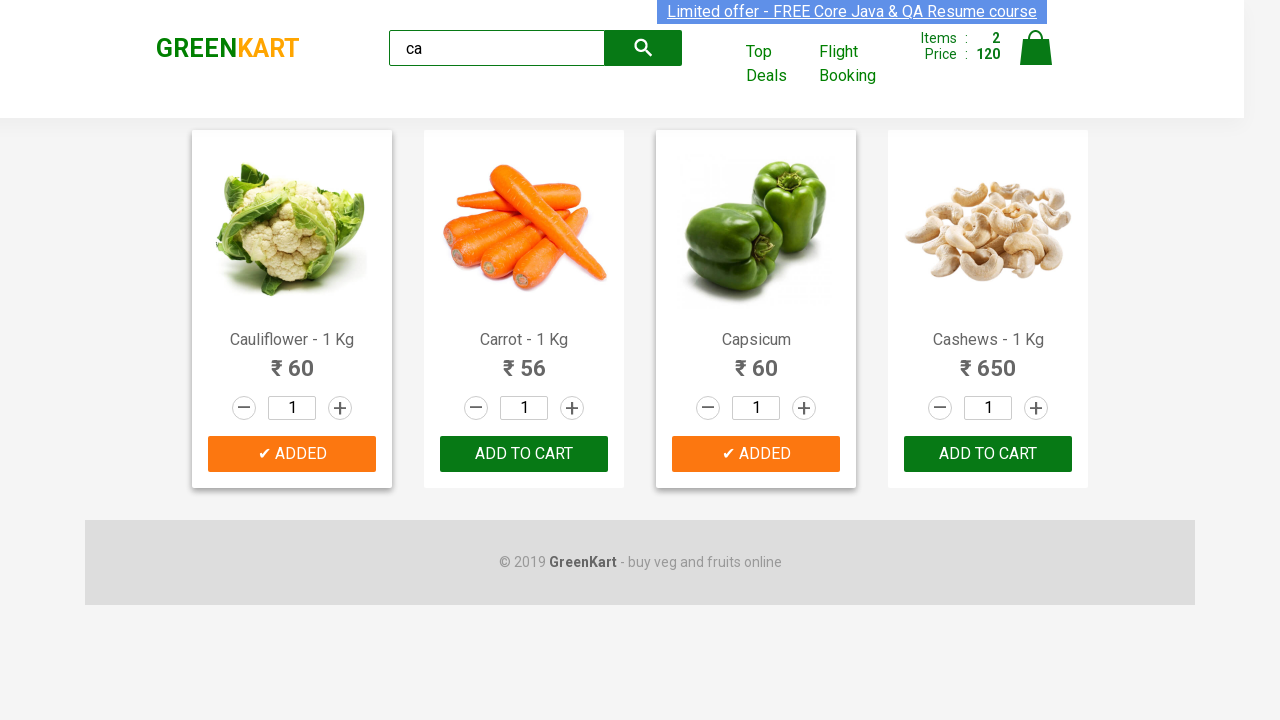

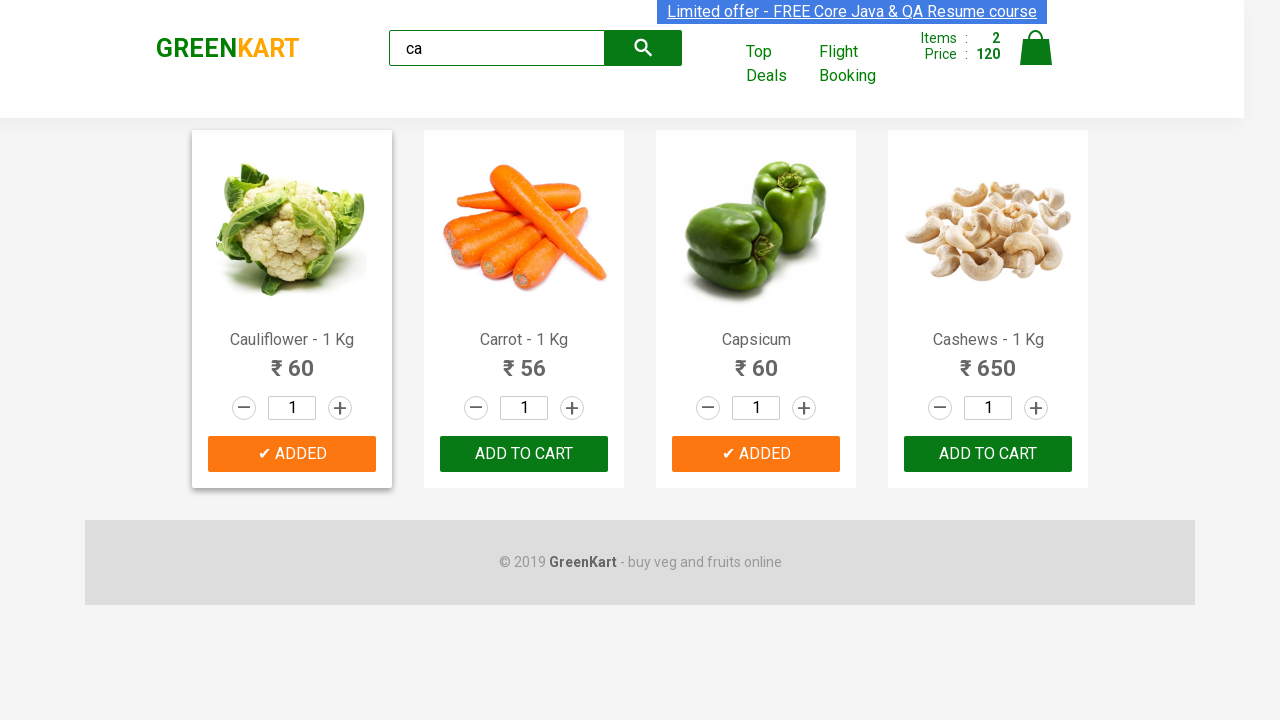